Tests that the OrangeHRM demo site loads correctly by verifying the page title contains "Orange"

Starting URL: https://opensource-demo.orangehrmlive.com

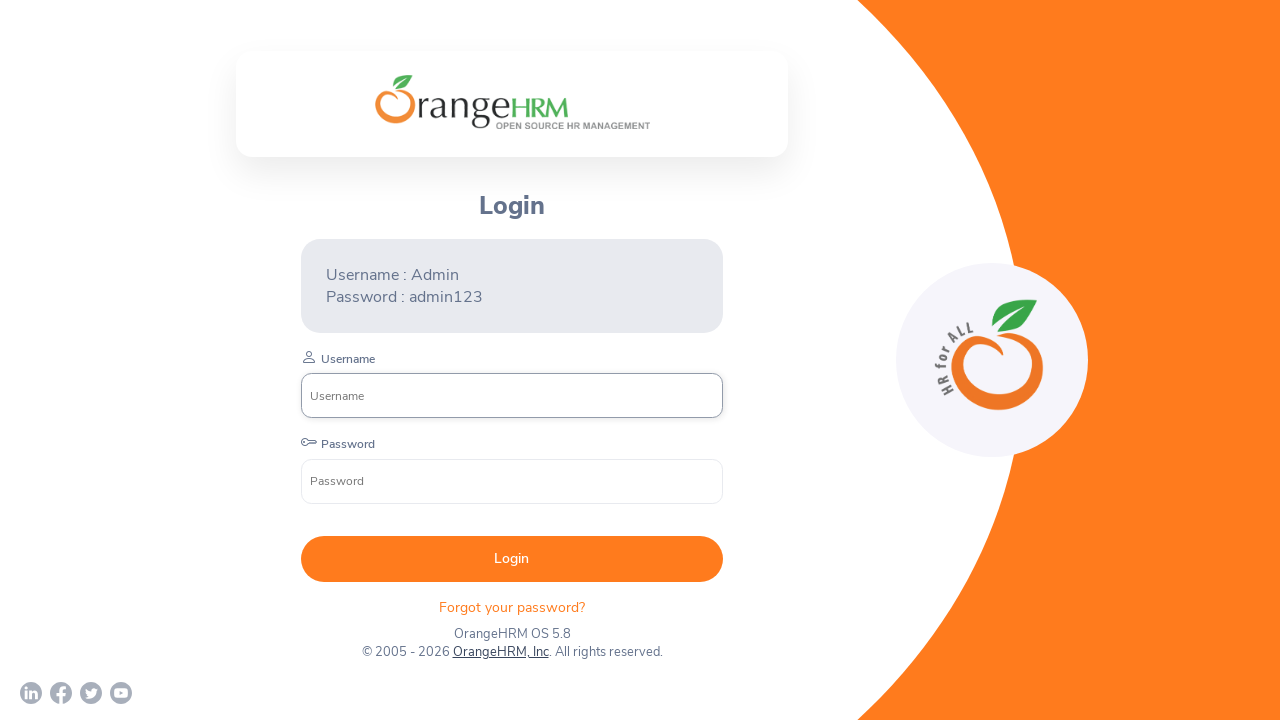

Page DOM content loaded
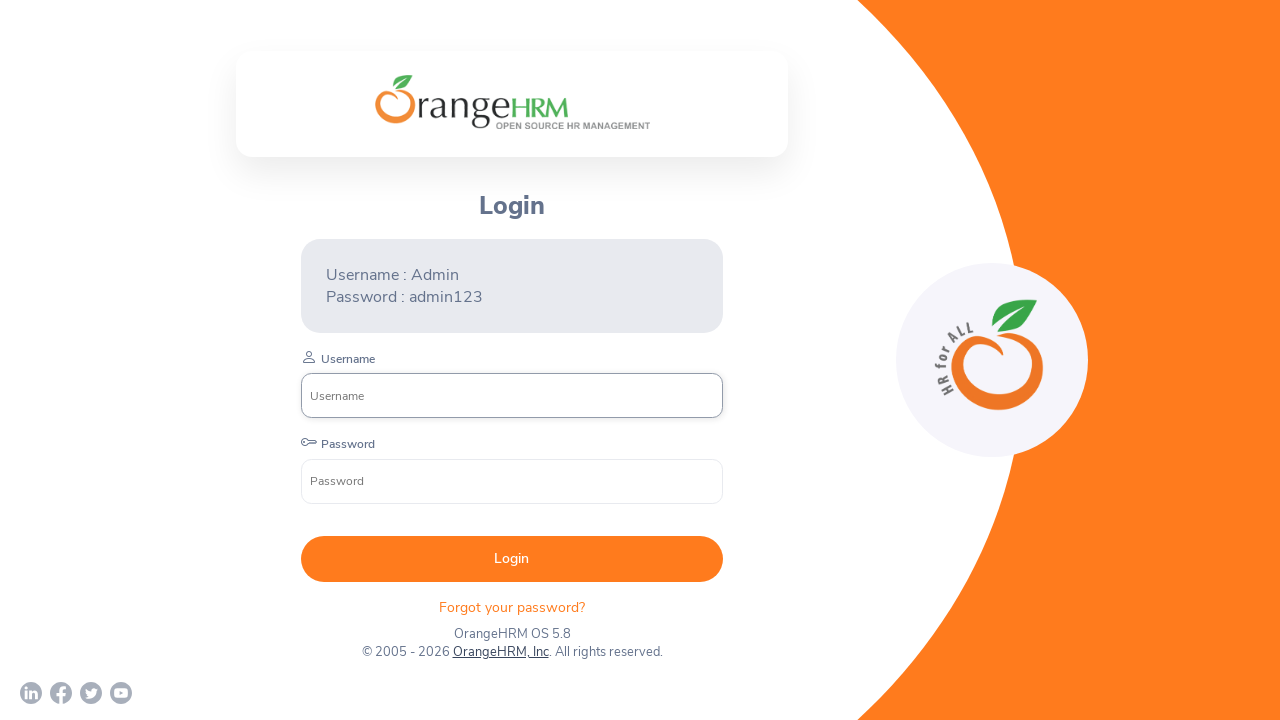

Verified page title contains 'Orange'
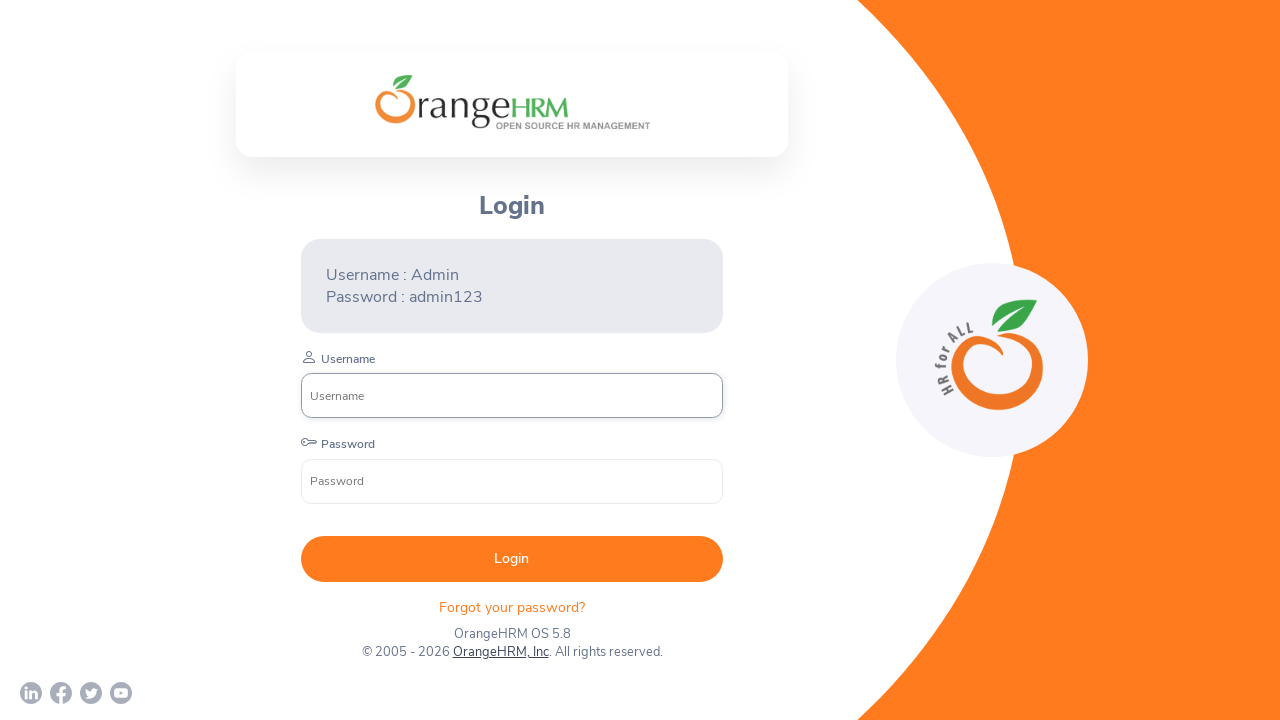

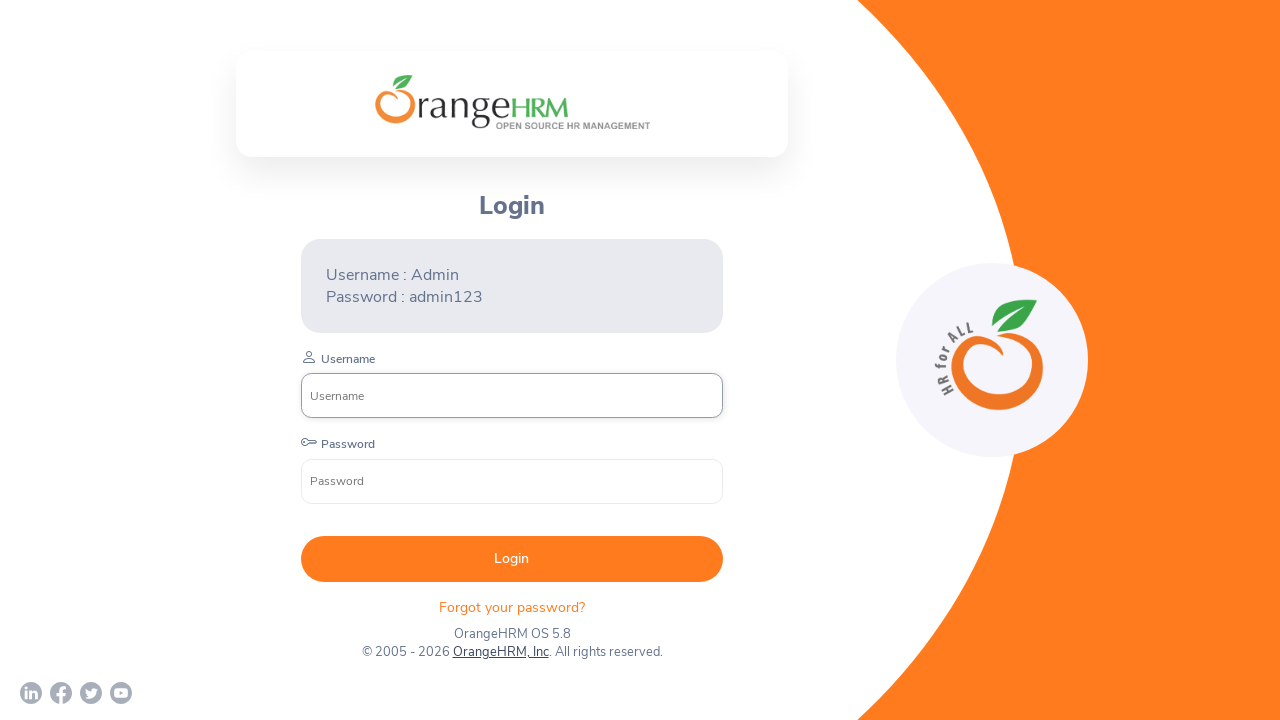